Tests checkbox interaction by finding all checkboxes on the sample testing site and clicking each one to select them.

Starting URL: https://artoftesting.com/samplesiteforselenium

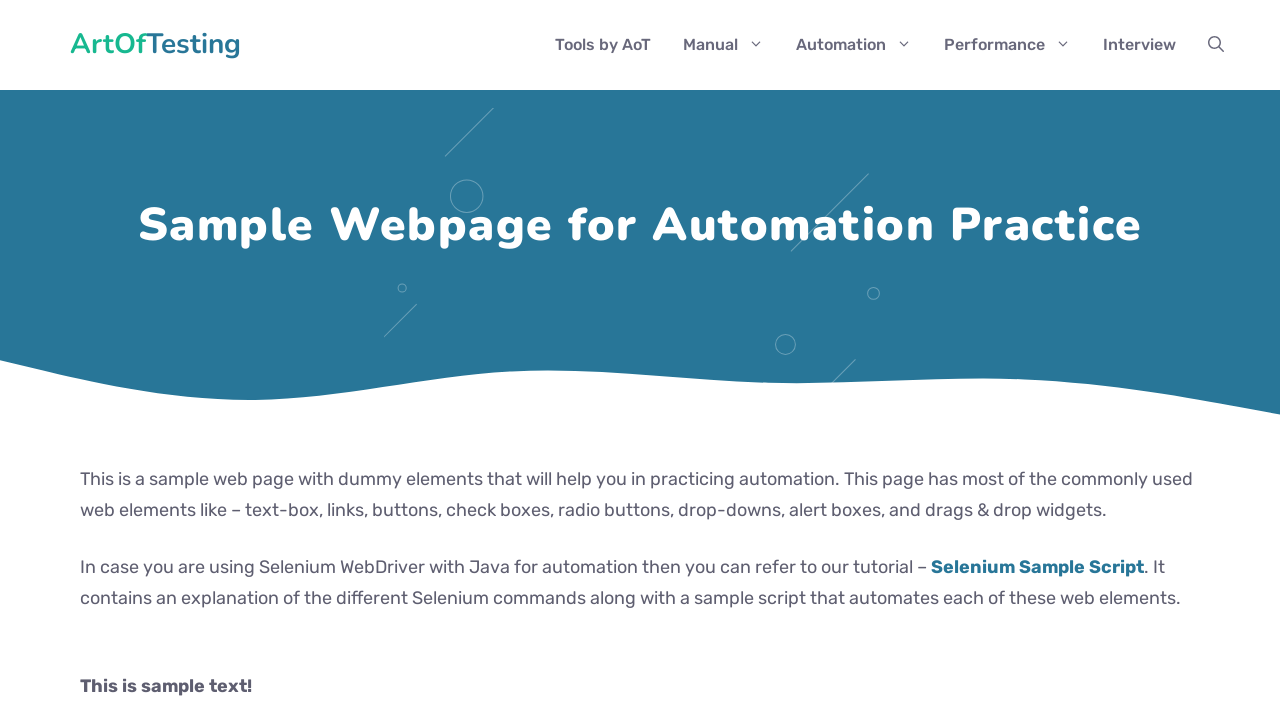

Navigated to sample testing site
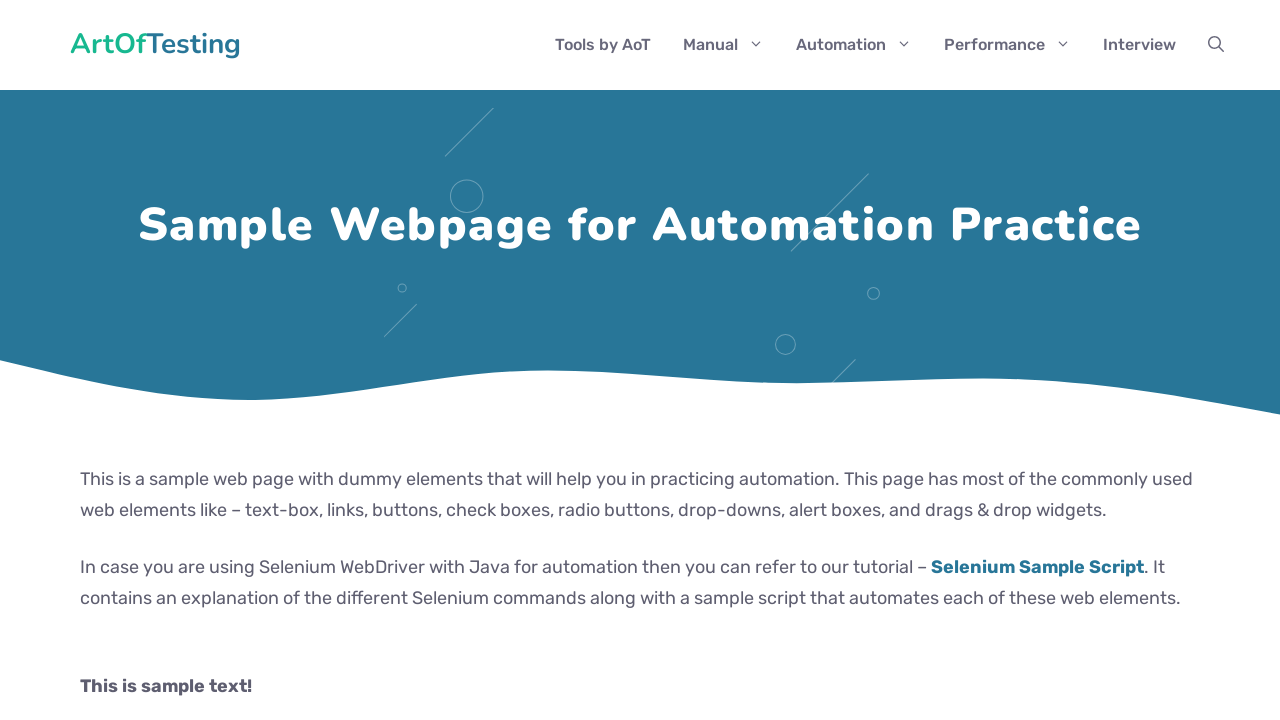

Checkboxes loaded on the page
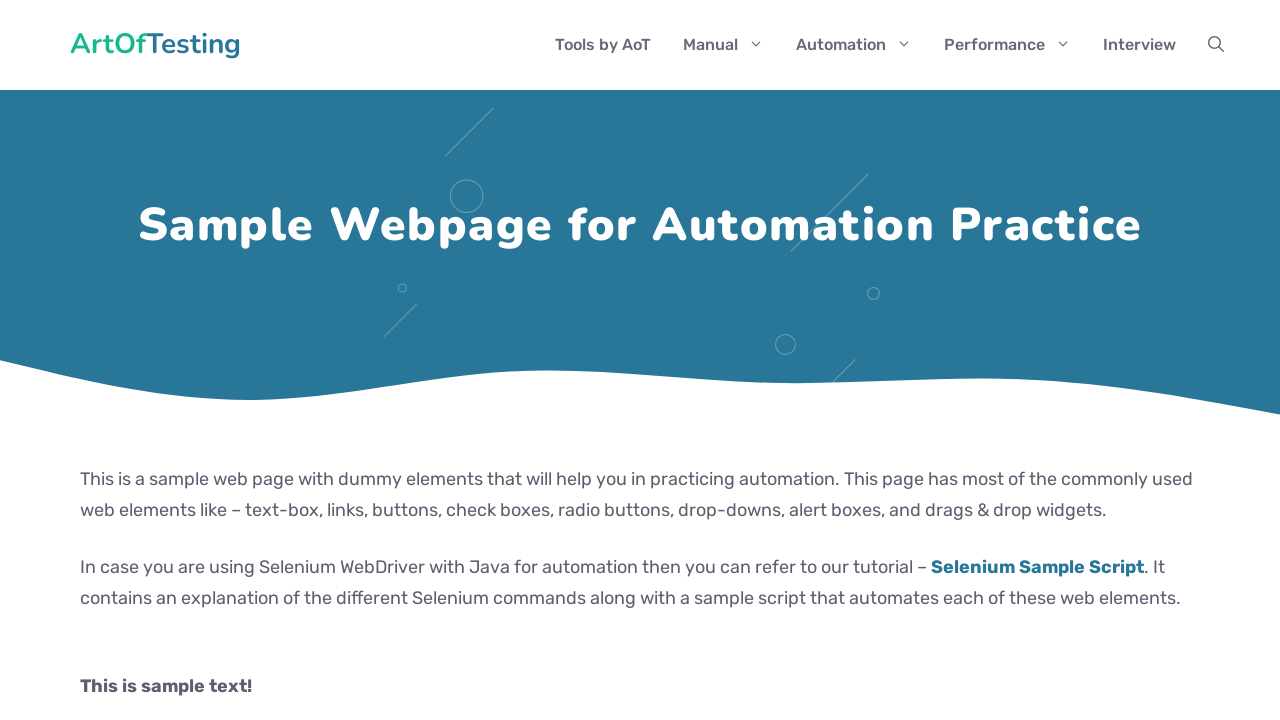

Located all checkboxes on the page
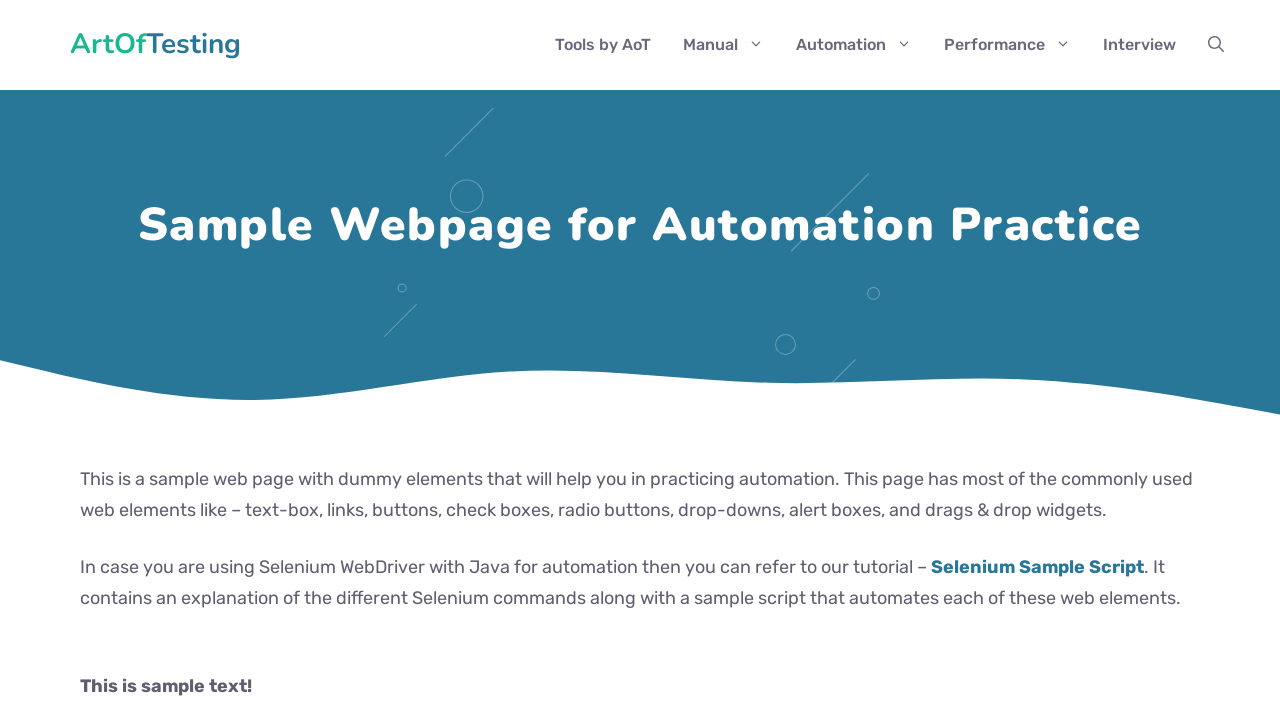

Found 2 checkboxes on the page
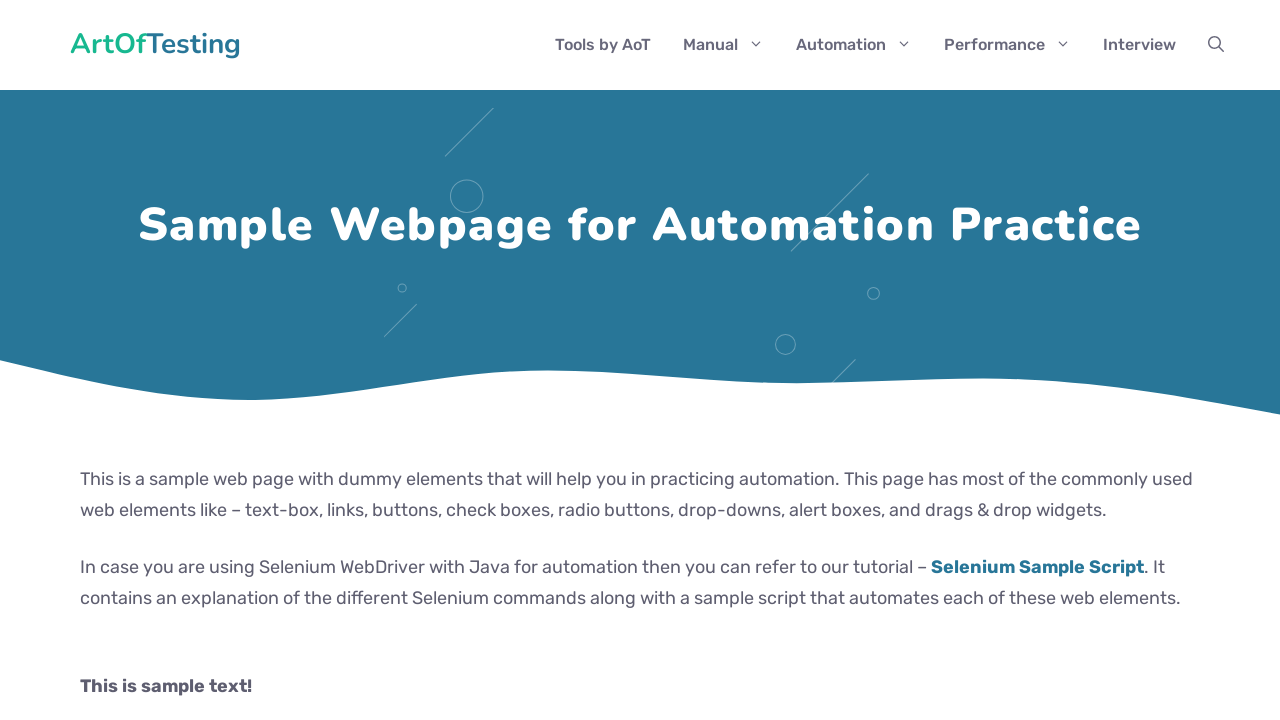

Clicked checkbox 1 of 2 to select it at (86, 360) on input[type='checkbox'] >> nth=0
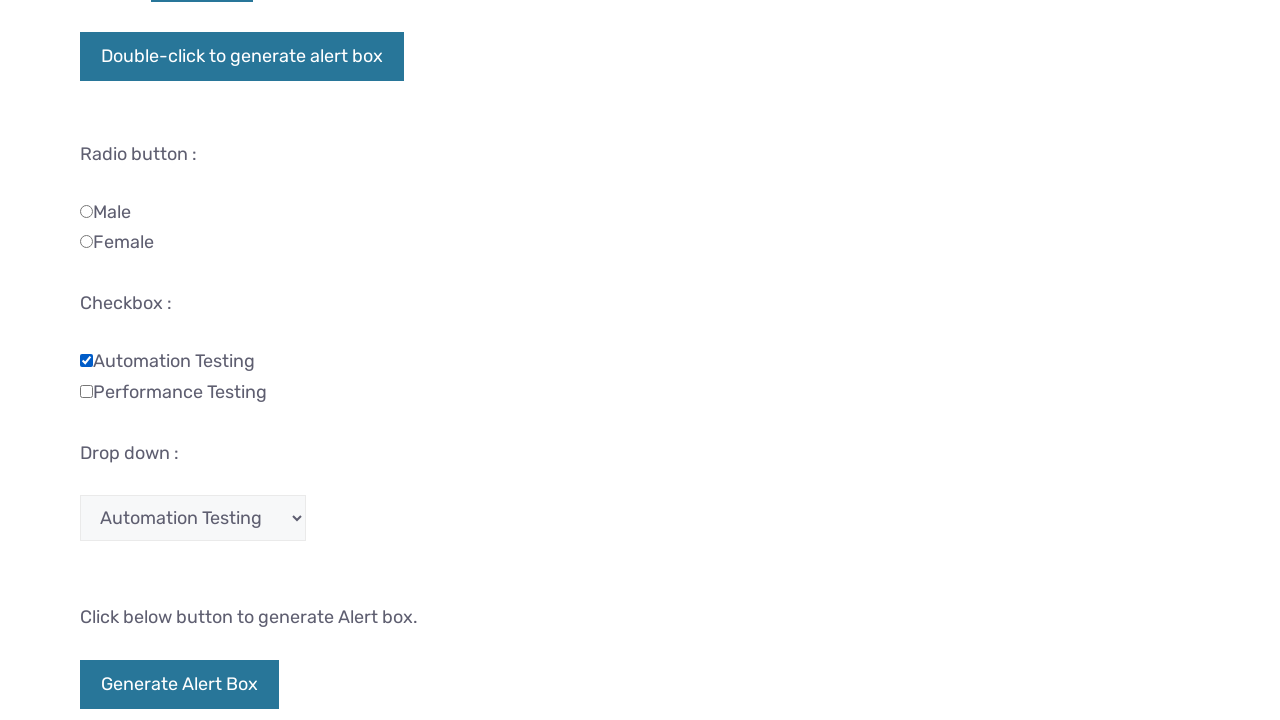

Clicked checkbox 2 of 2 to select it at (86, 391) on input[type='checkbox'] >> nth=1
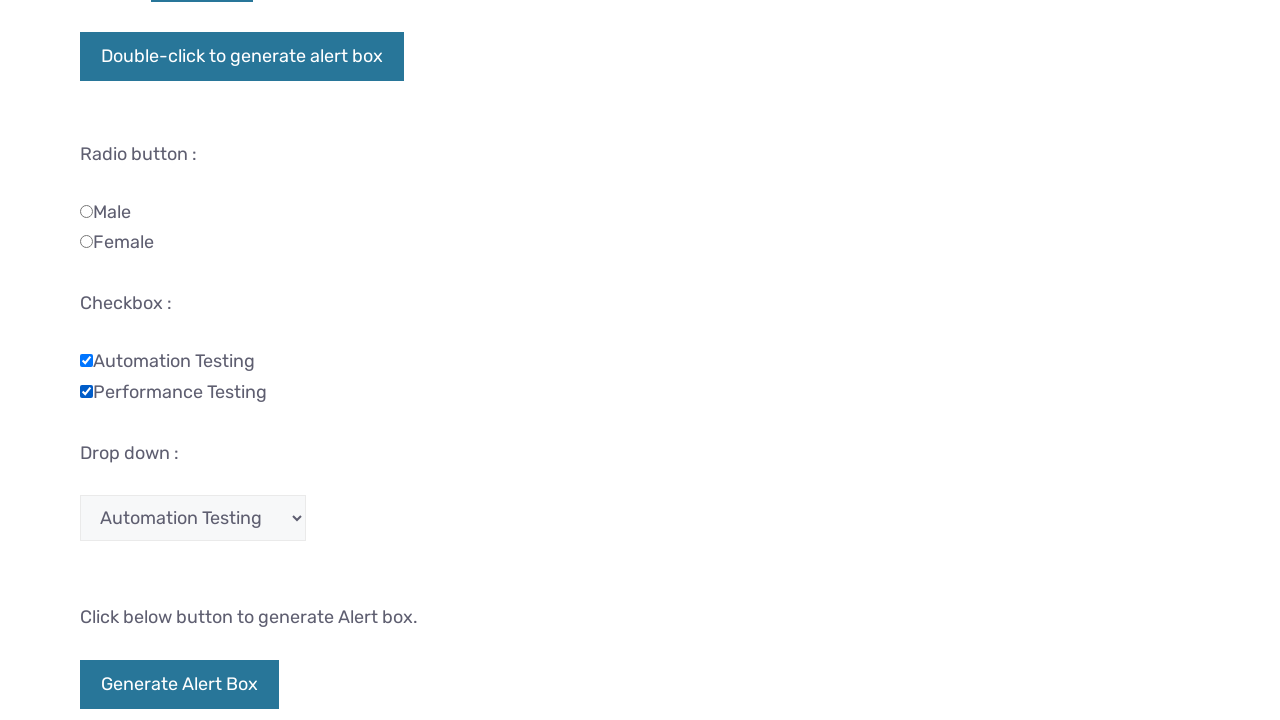

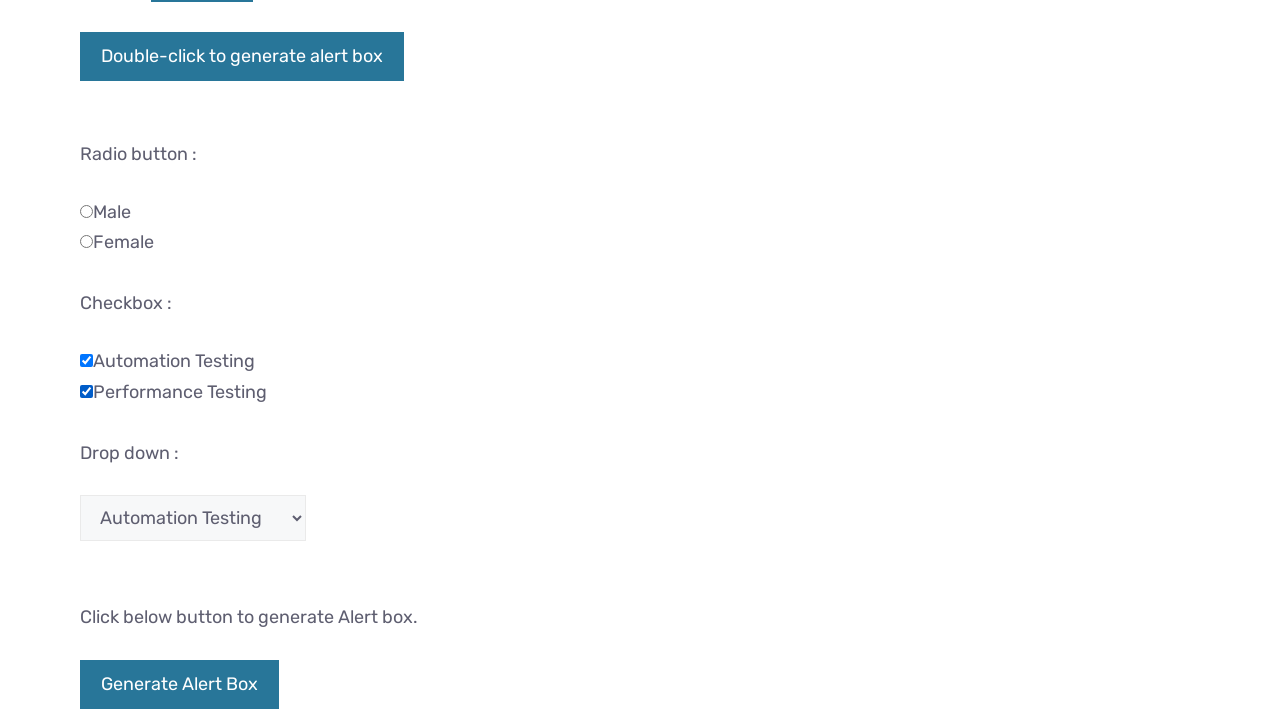